Navigates to DuckDuckGo search engine homepage and waits briefly before closing

Starting URL: https://duckduckgo.com

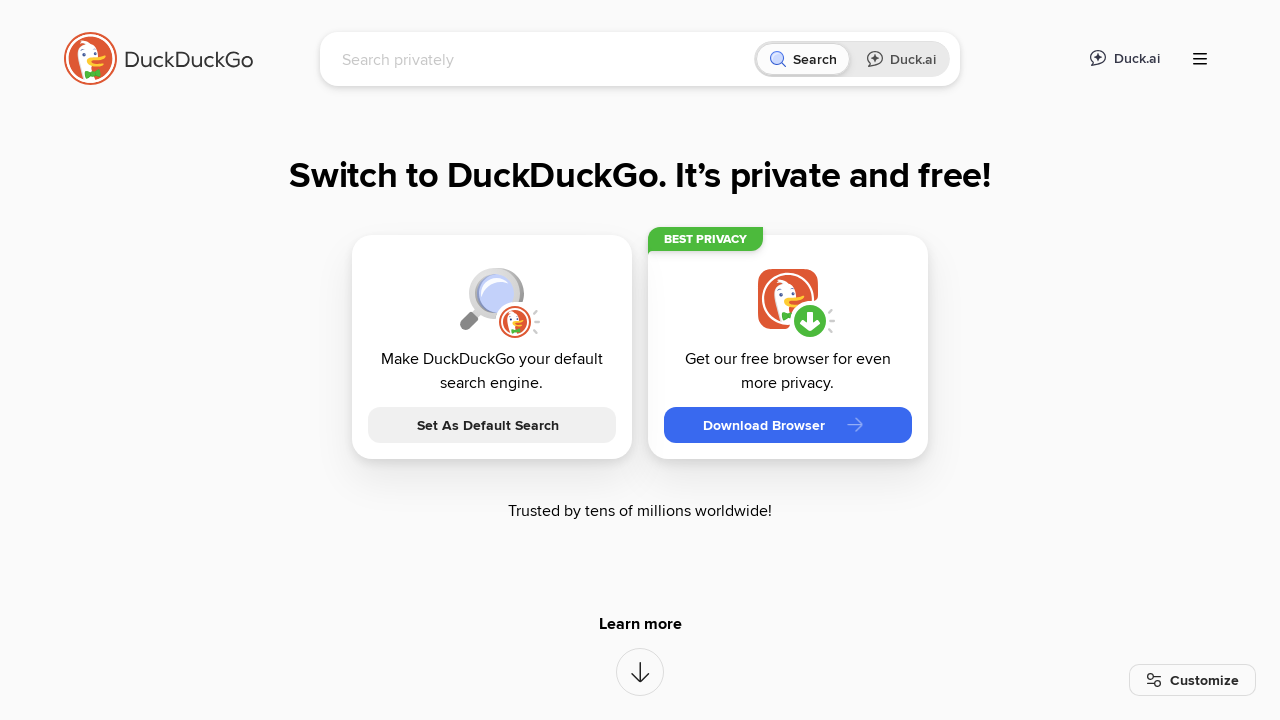

DuckDuckGo homepage loaded and network idle
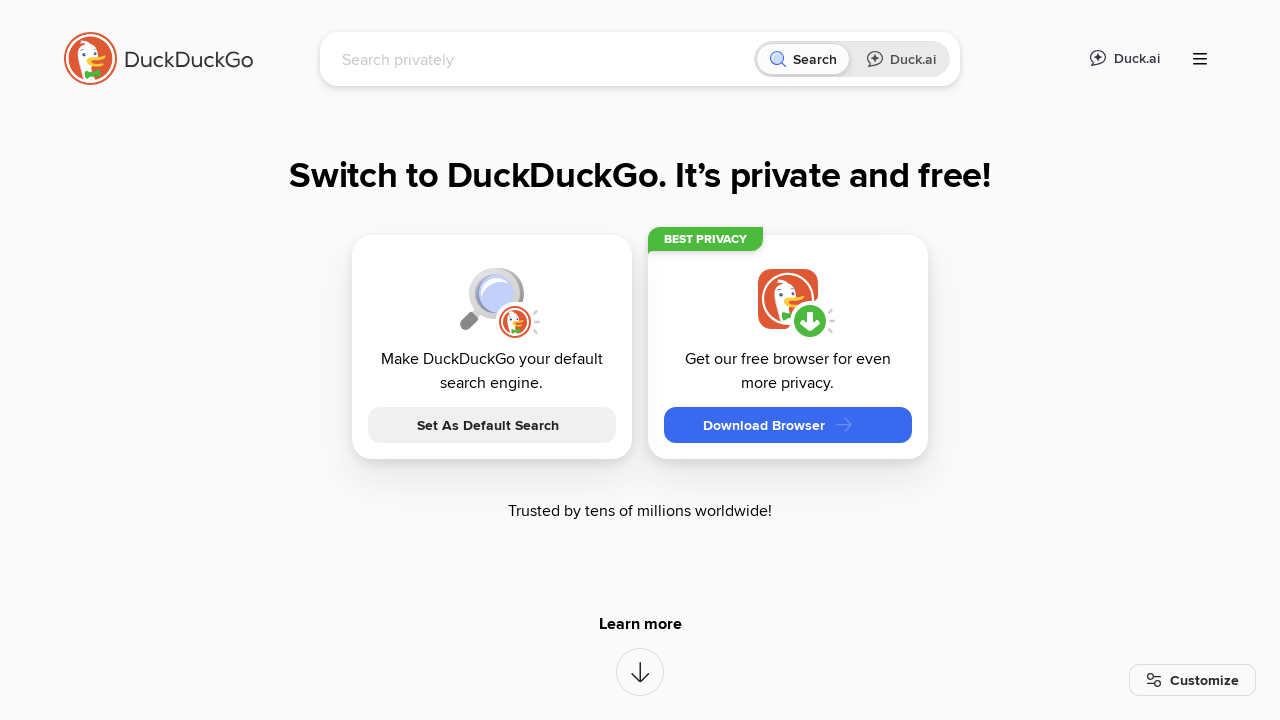

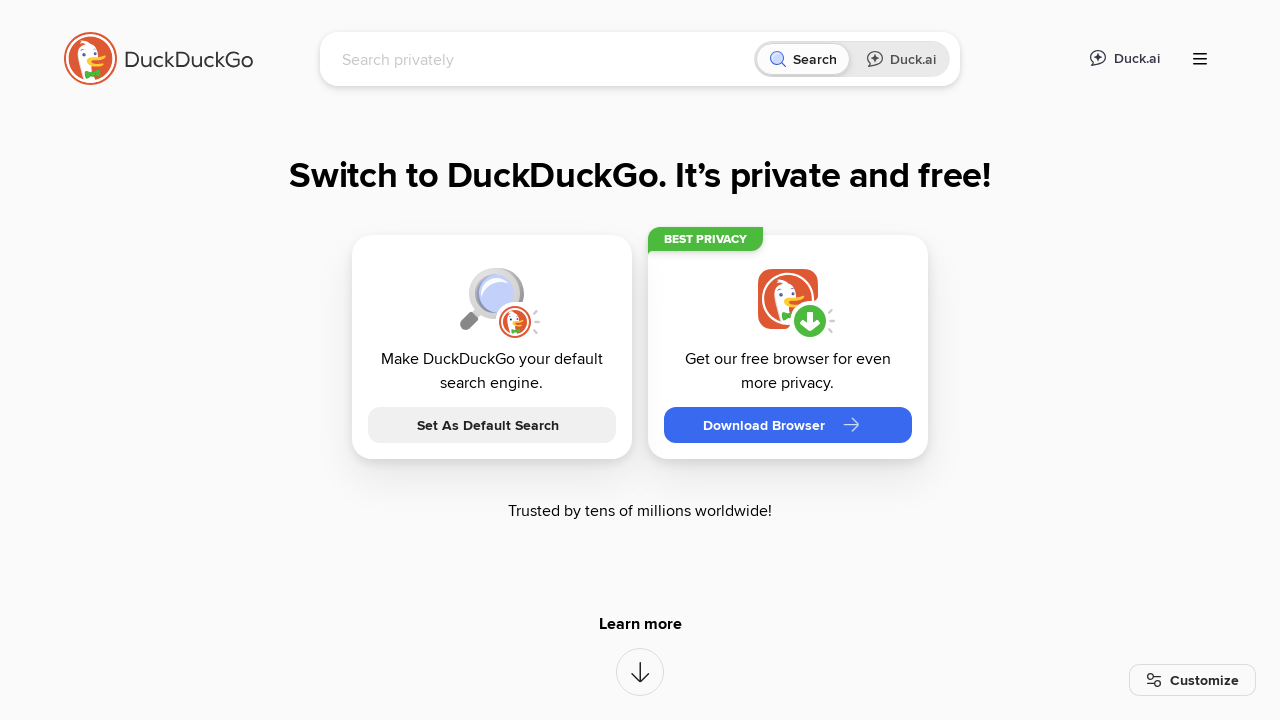